Navigates through various pages on the Calley website by clicking links and directly navigating to different sections

Starting URL: https://www.getcalley.com/page-sitemap.xml

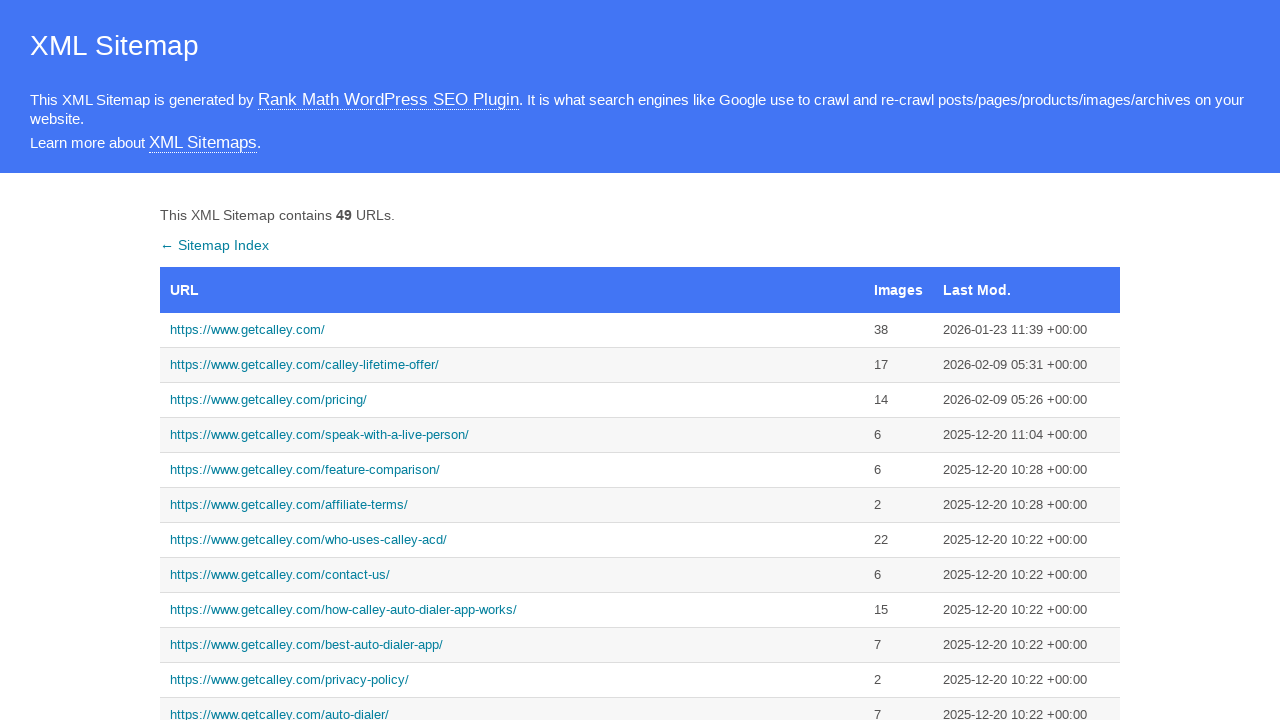

Clicked on the first sitemap link to navigate to calley-call-from-browser page at (512, 360) on a[href='https://www.getcalley.com/calley-call-from-browser/']
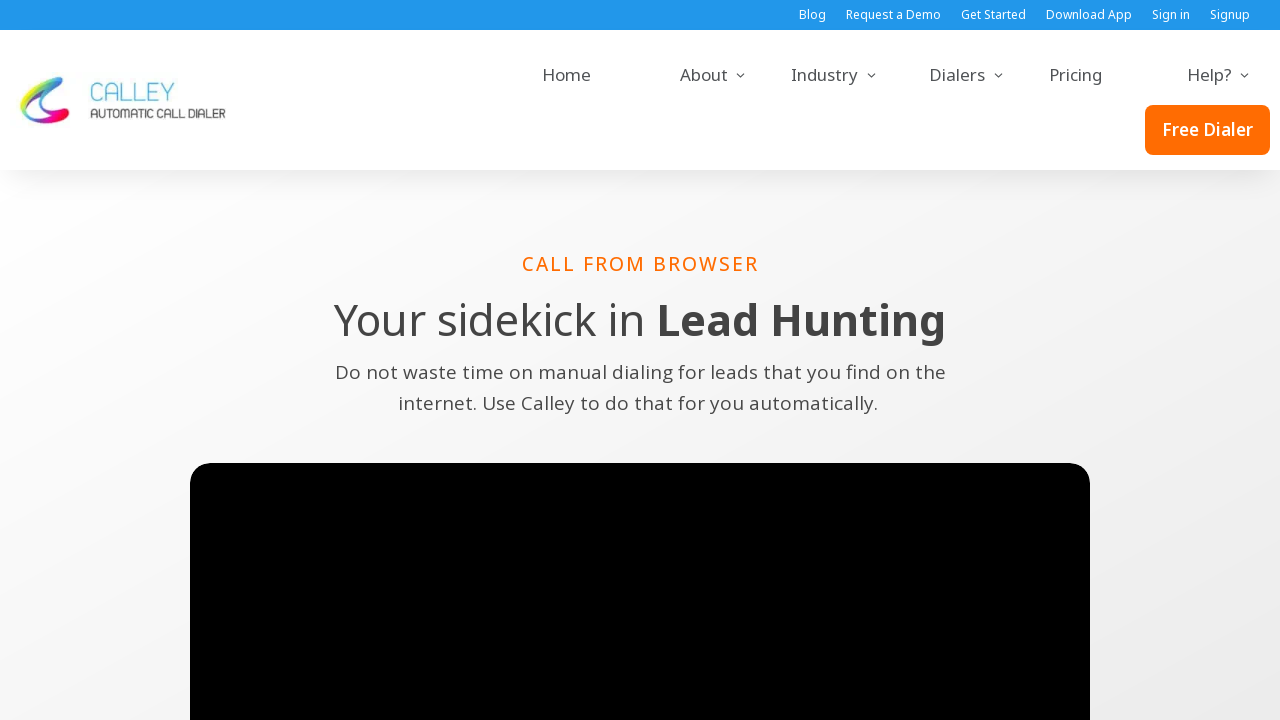

Navigated back to sitemap page
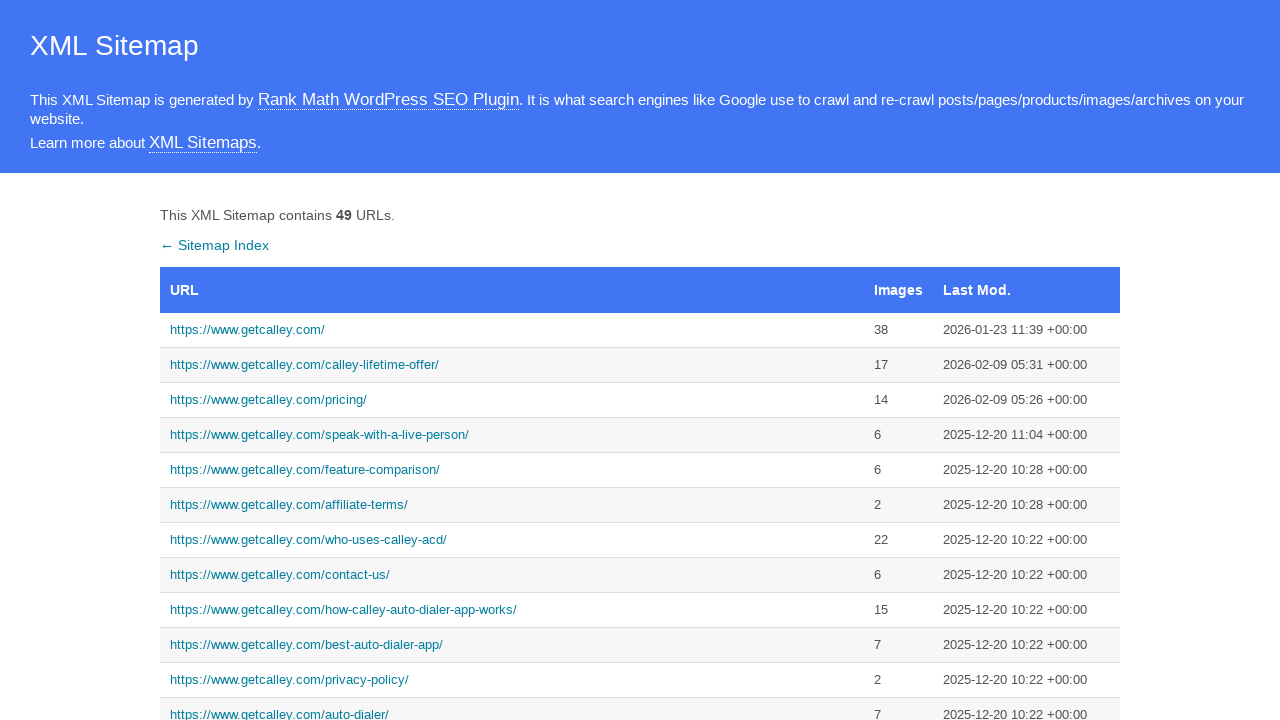

Directly navigated to calley-call-from-browser page
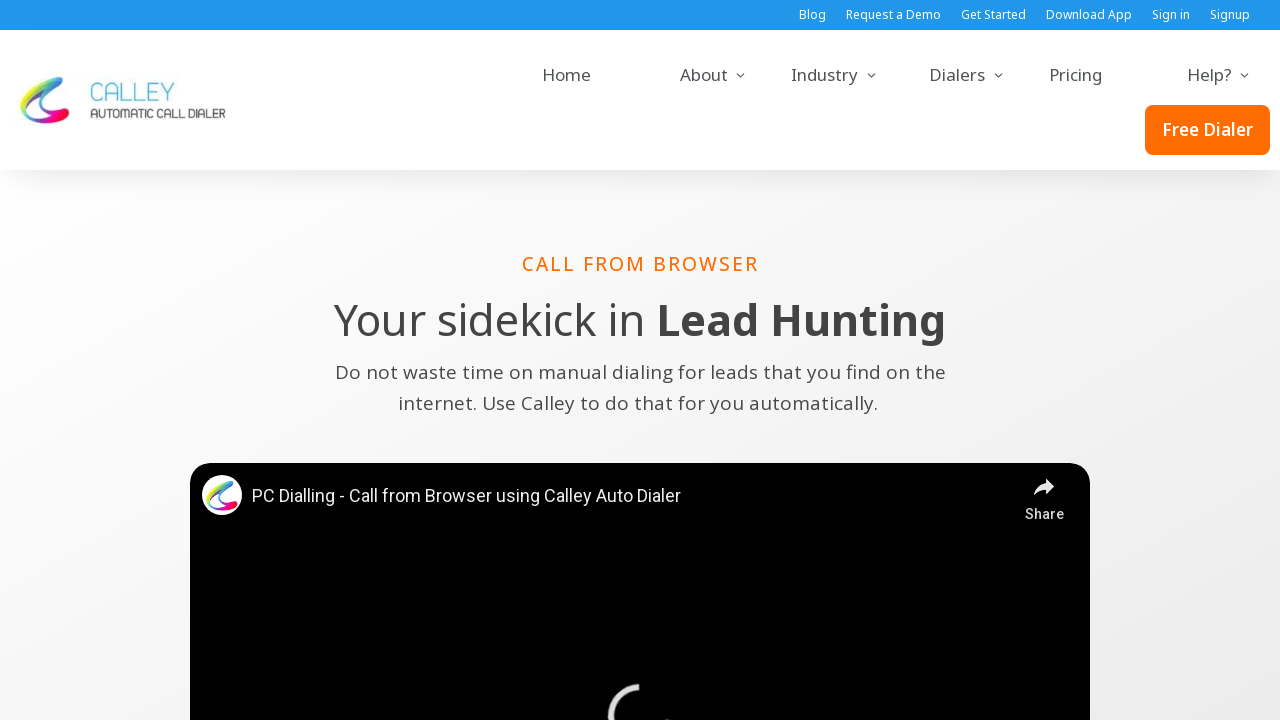

Navigated back to previous page
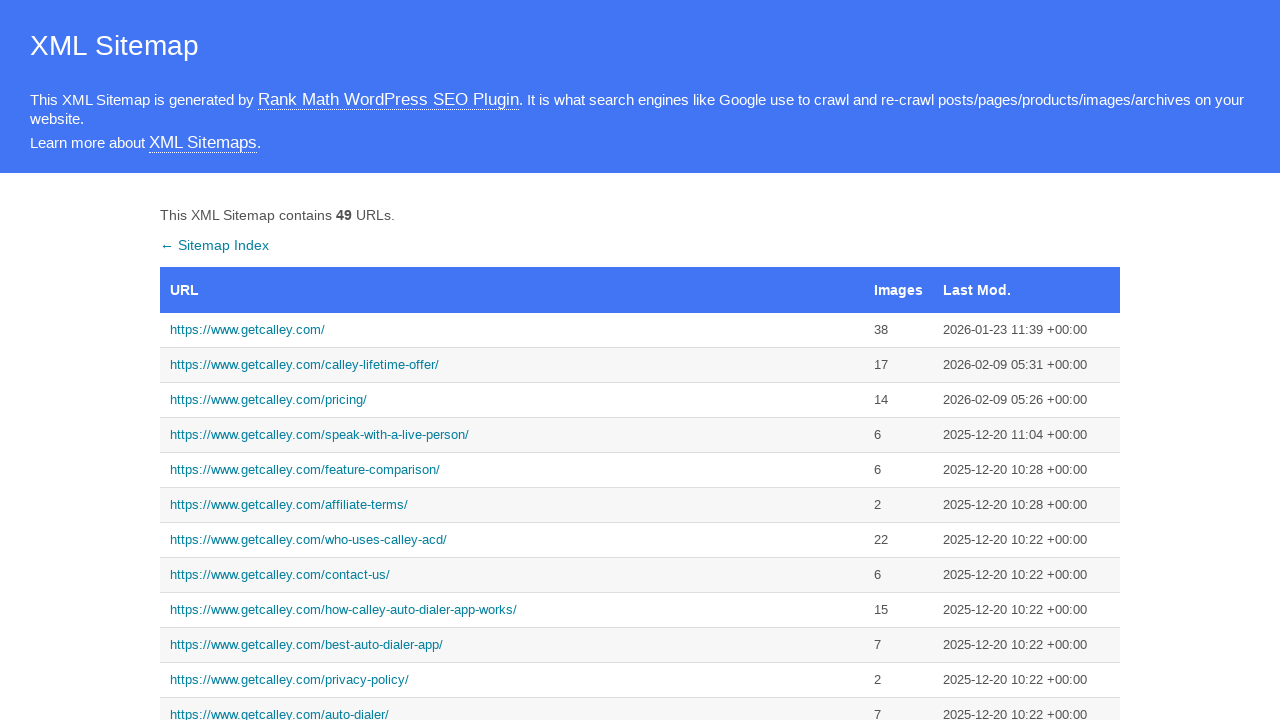

Directly navigated to calley-pro-features page
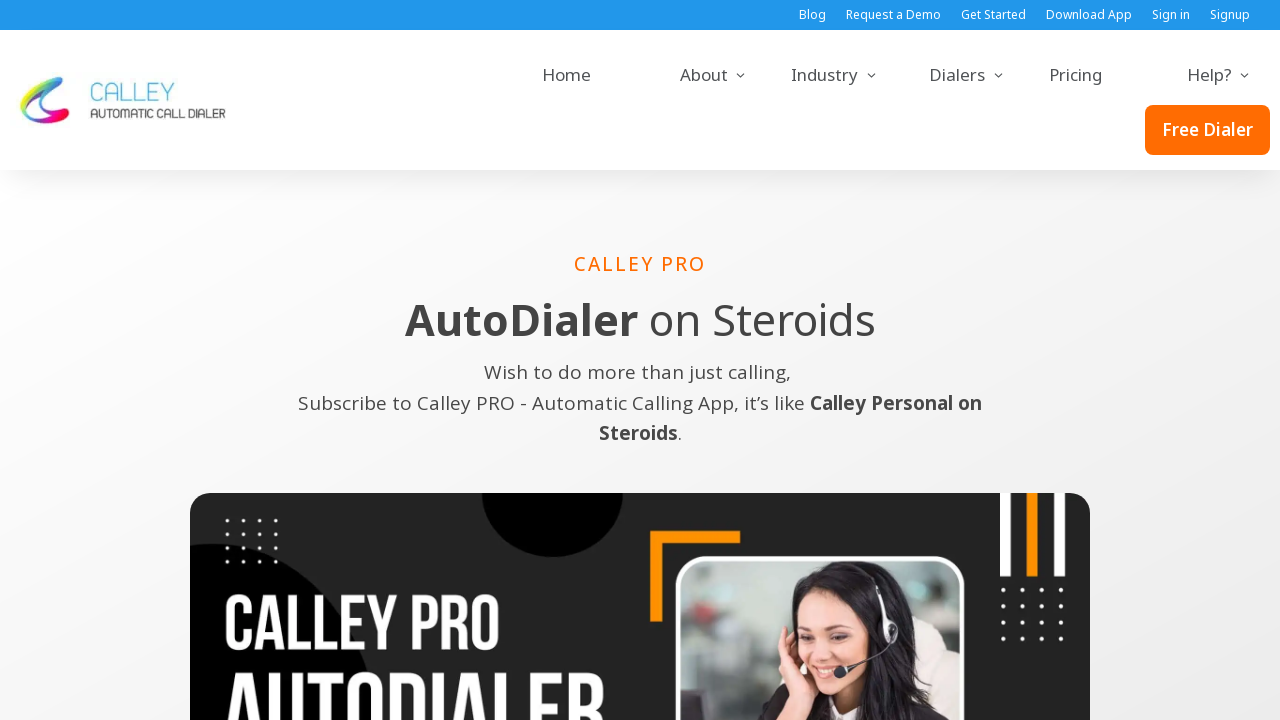

Navigated back to previous page
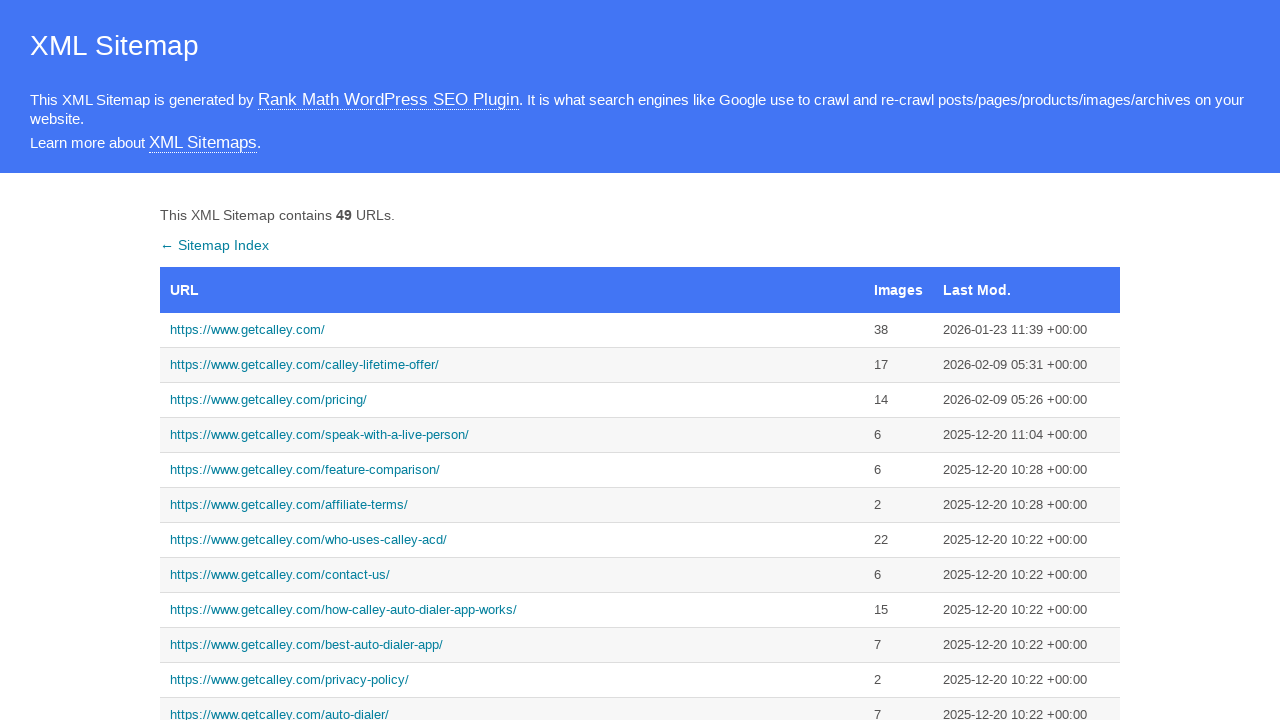

Directly navigated to how-calley-auto-dialer-app-works page
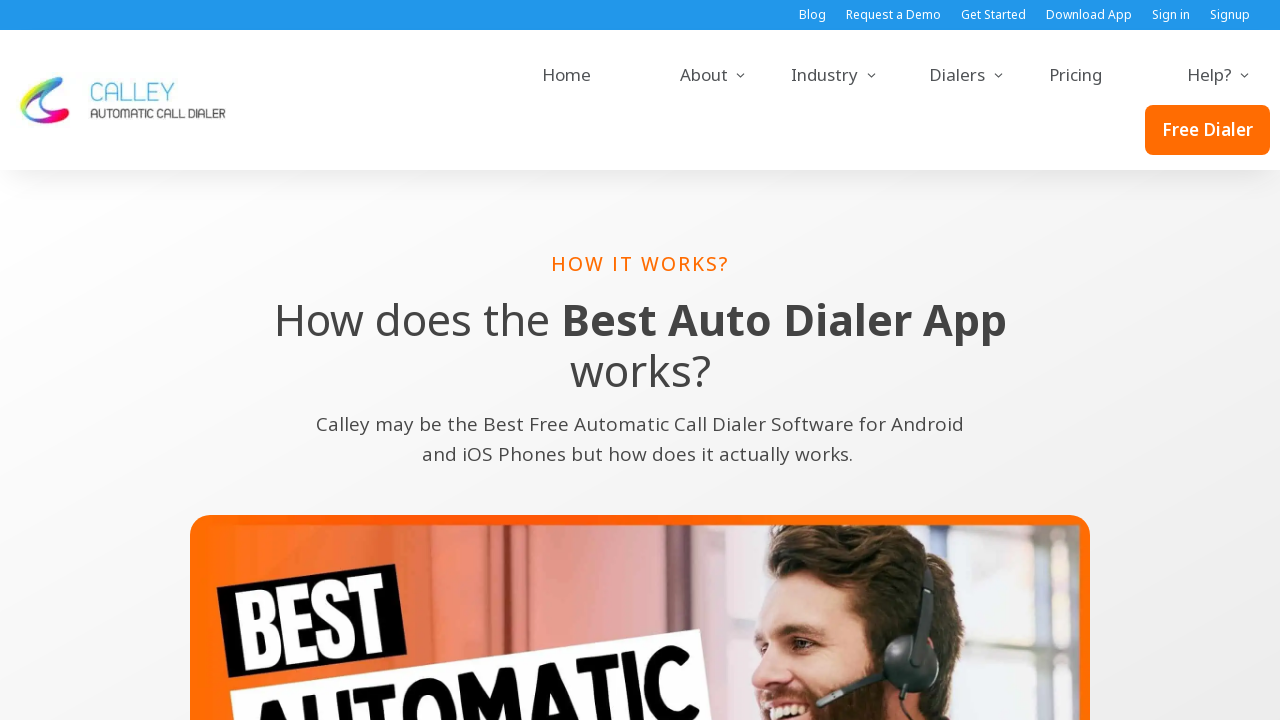

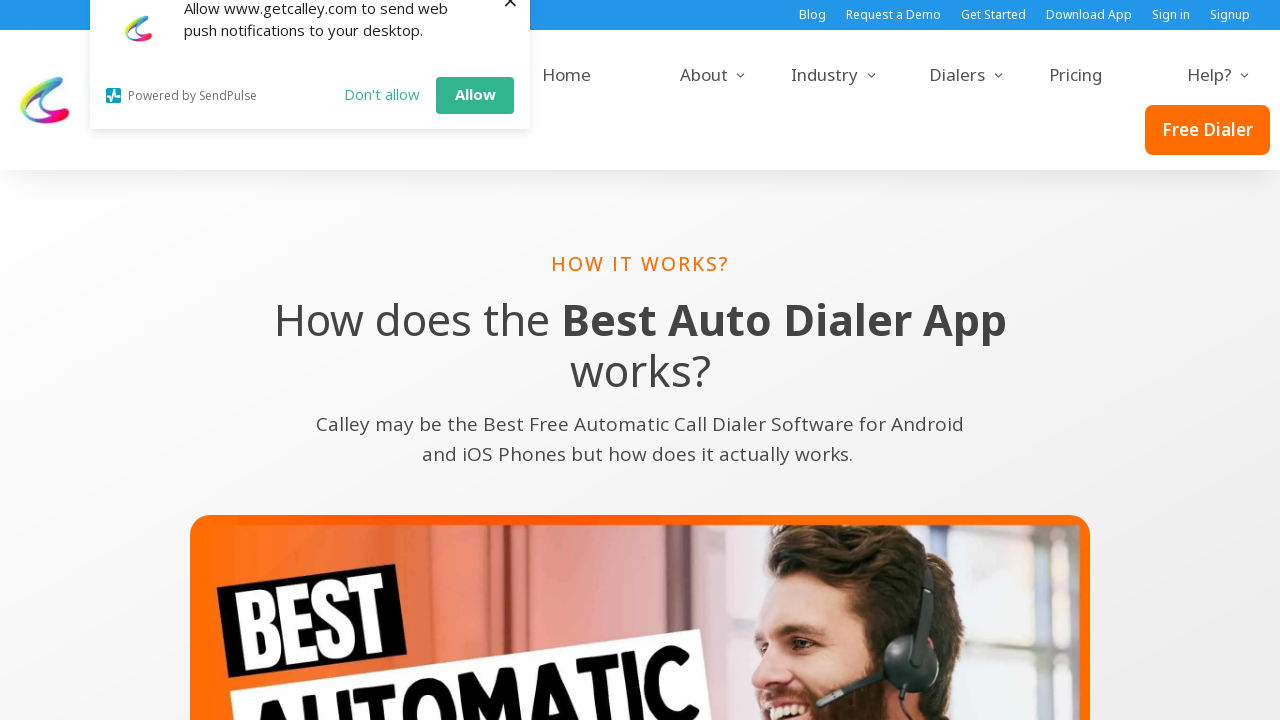